Tests file upload functionality by creating a temporary Excel file and uploading it

Starting URL: https://the-internet.herokuapp.com/upload

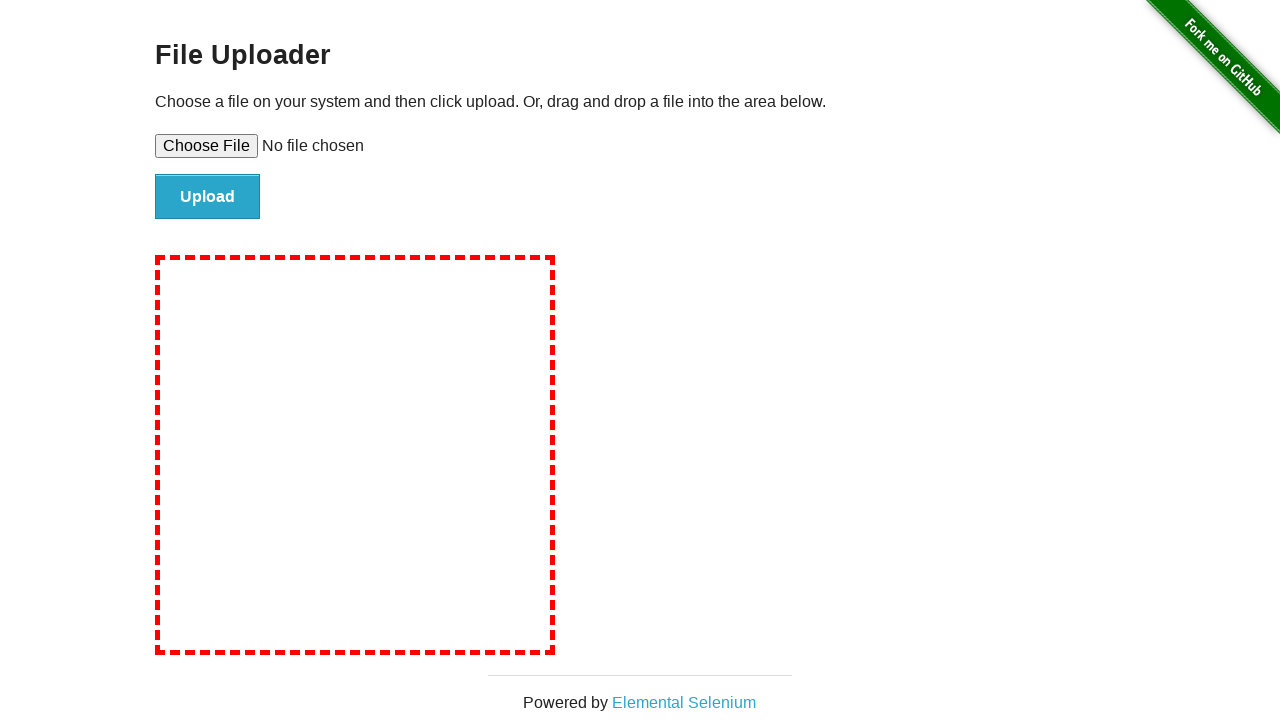

Waited for File Uploader heading to load
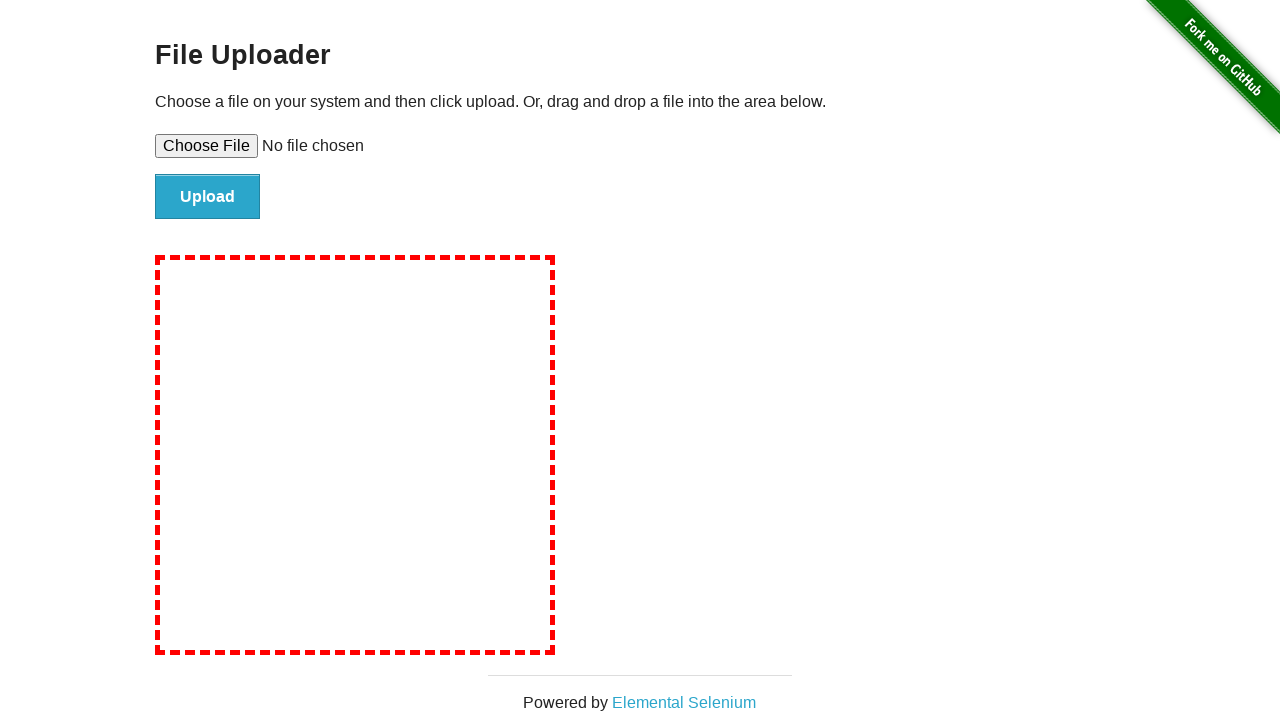

Created temporary Excel file (10 KB) for upload
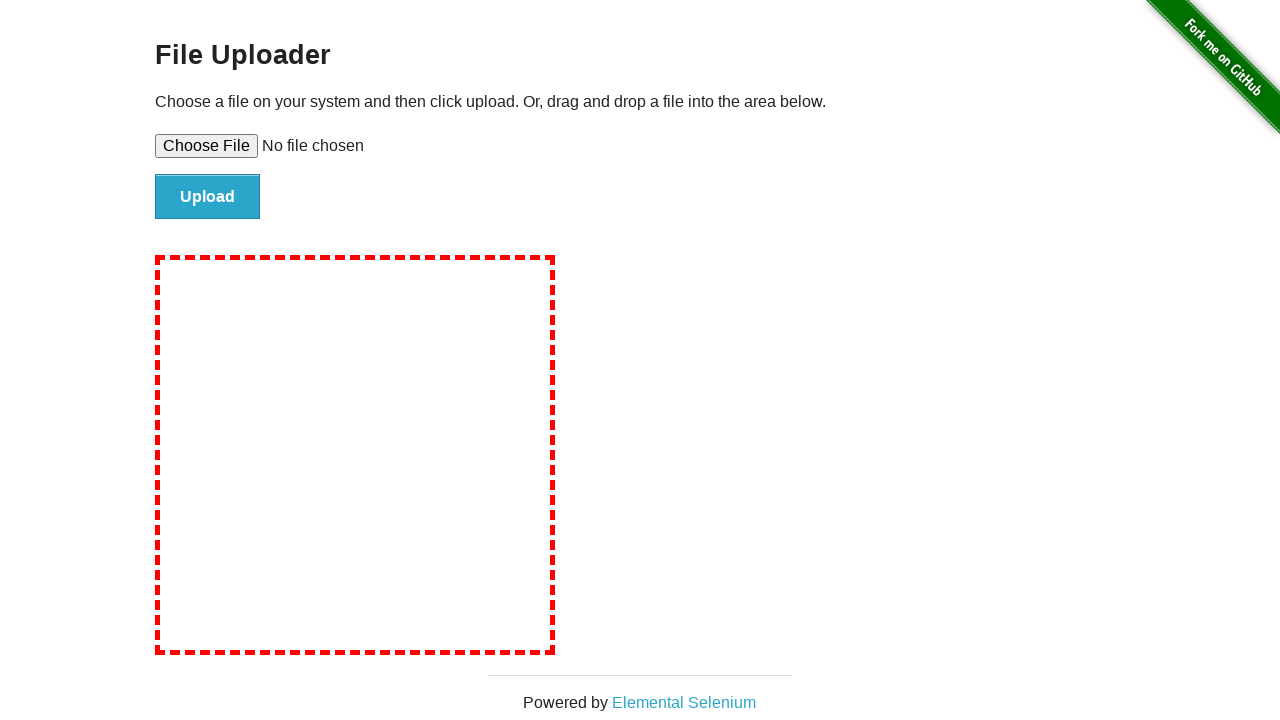

Selected Excel file for upload
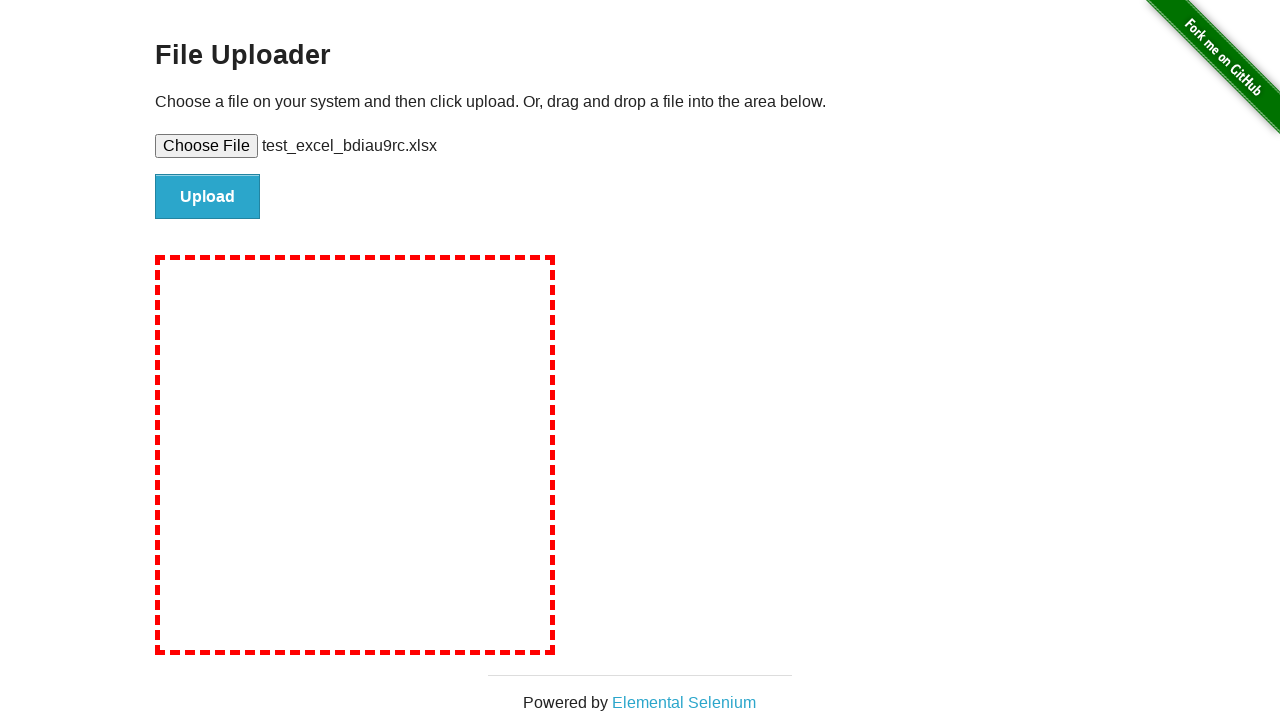

Clicked Upload button to submit file at (208, 197) on xpath=//input[@value='Upload']
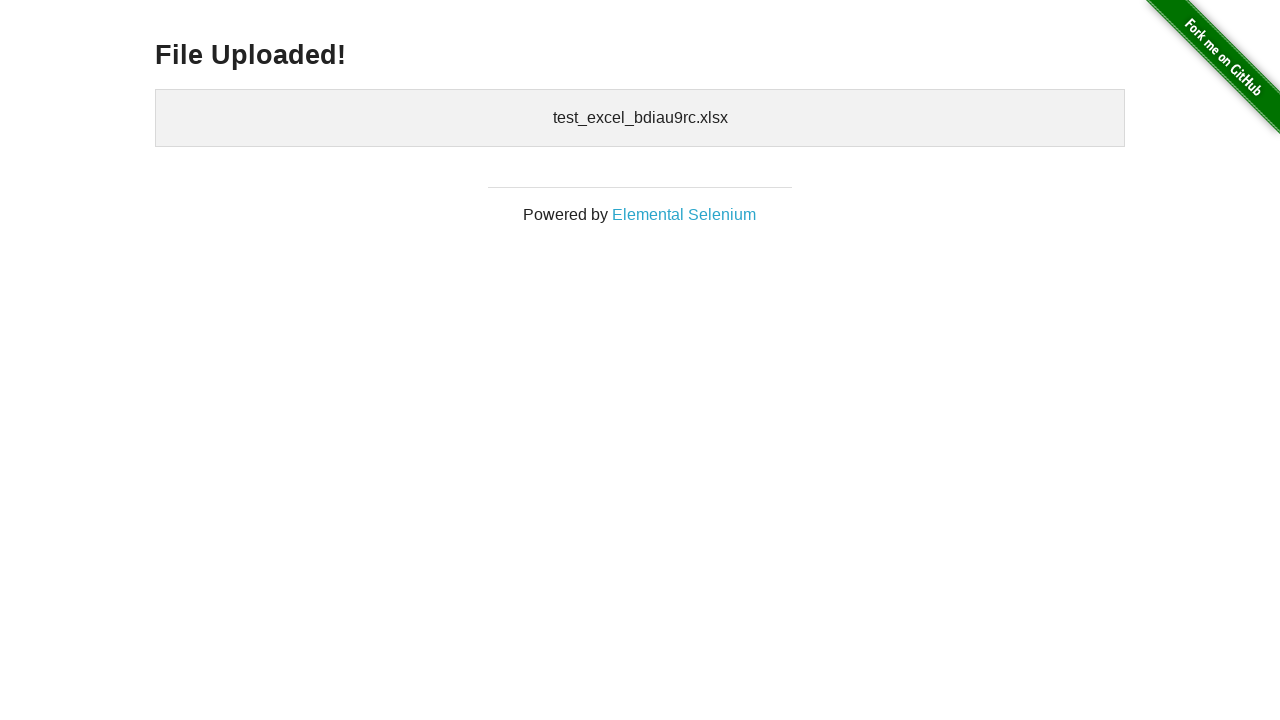

File upload completed and uploaded files section loaded
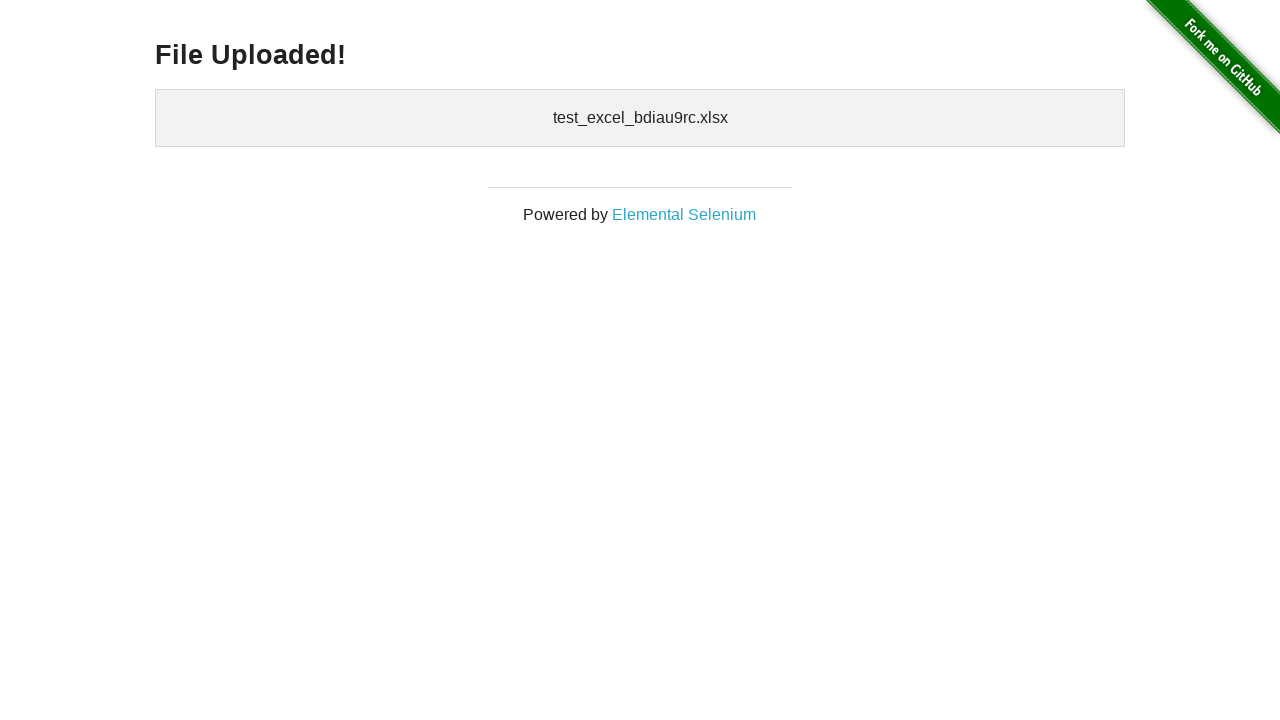

Cleaned up temporary Excel file
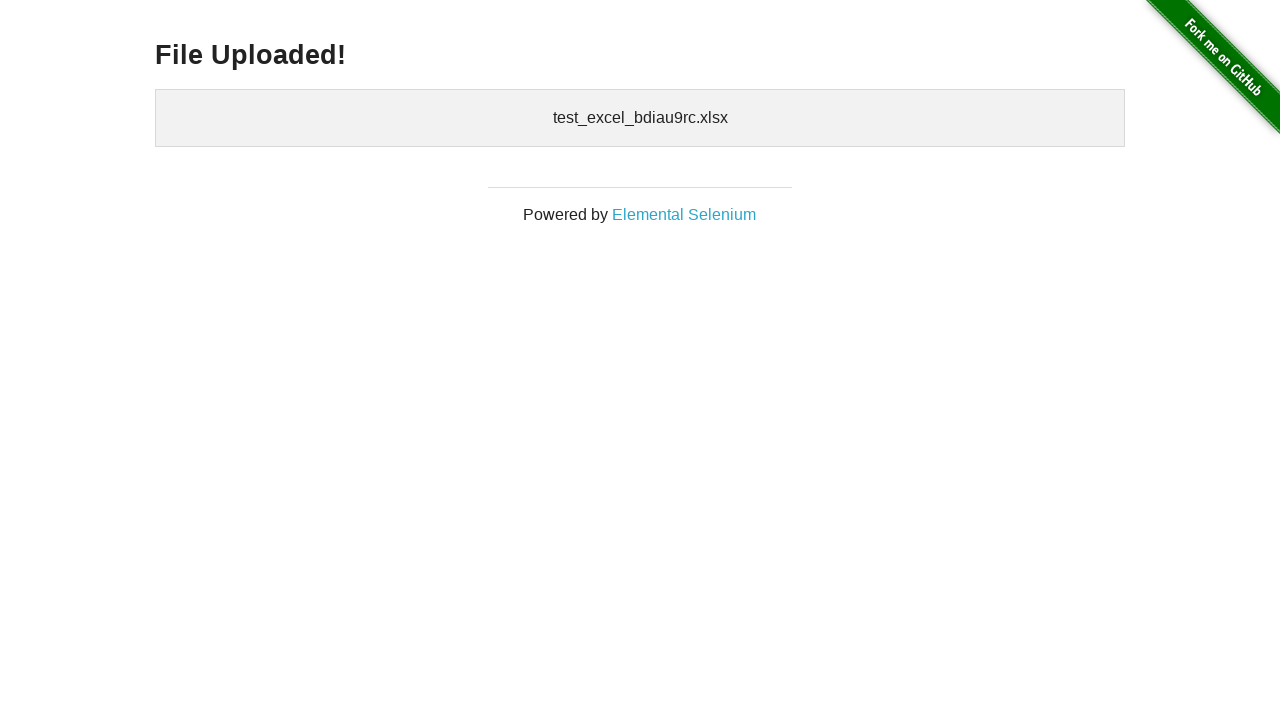

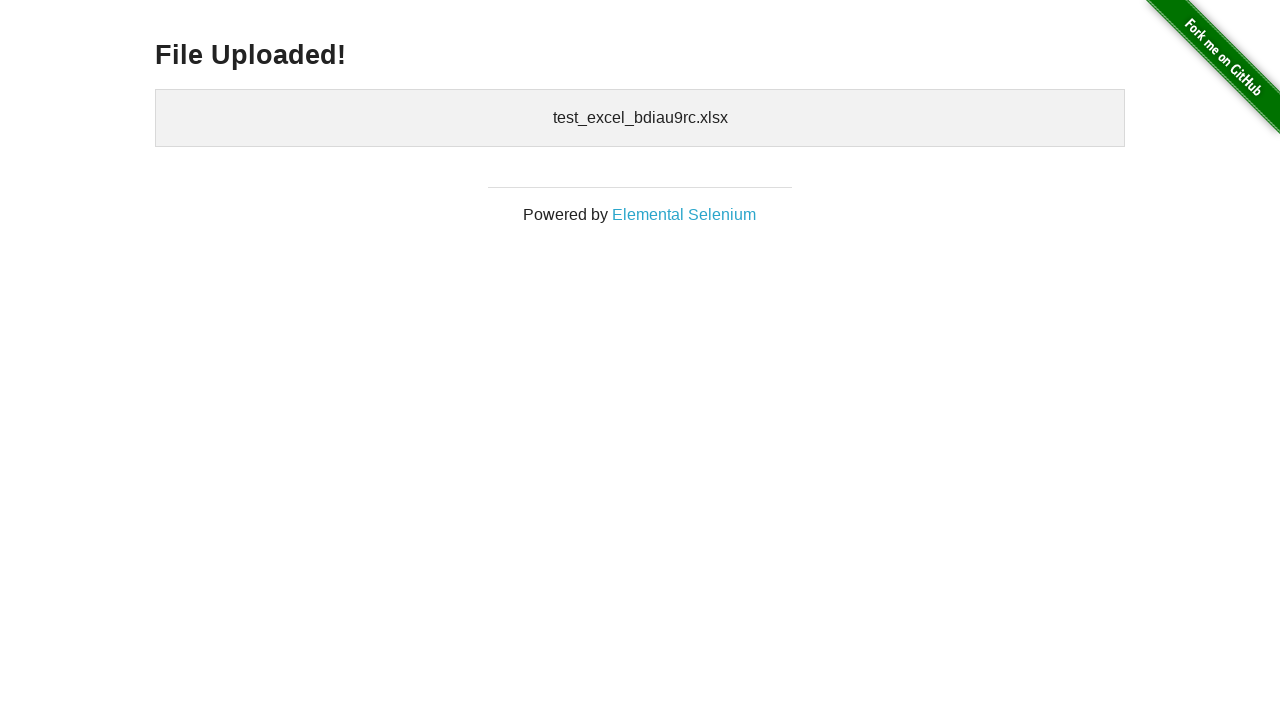